Adds multiple vegetables to shopping cart, applies a promo code, and proceeds to place order

Starting URL: https://rahulshettyacademy.com/seleniumPractise/

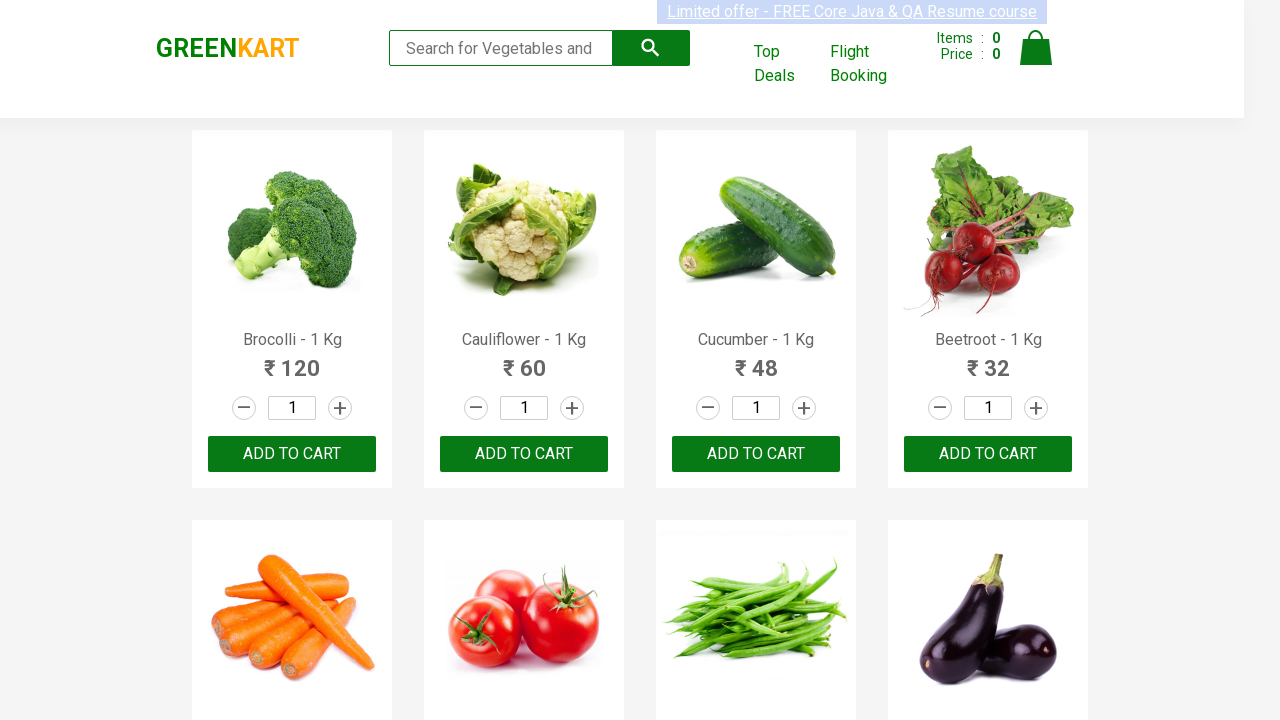

Retrieved all product names from page
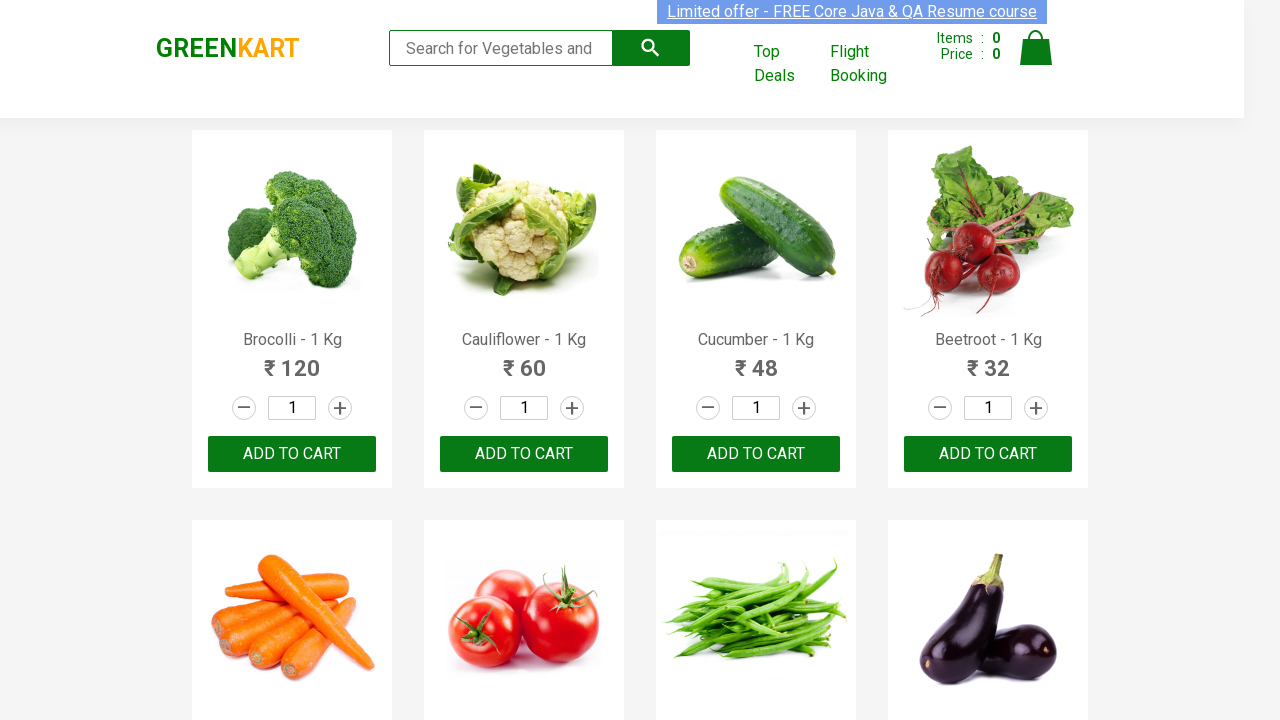

Added 'Brocolli' to cart at (292, 454) on xpath=//div[@class='product-action']//button >> nth=0
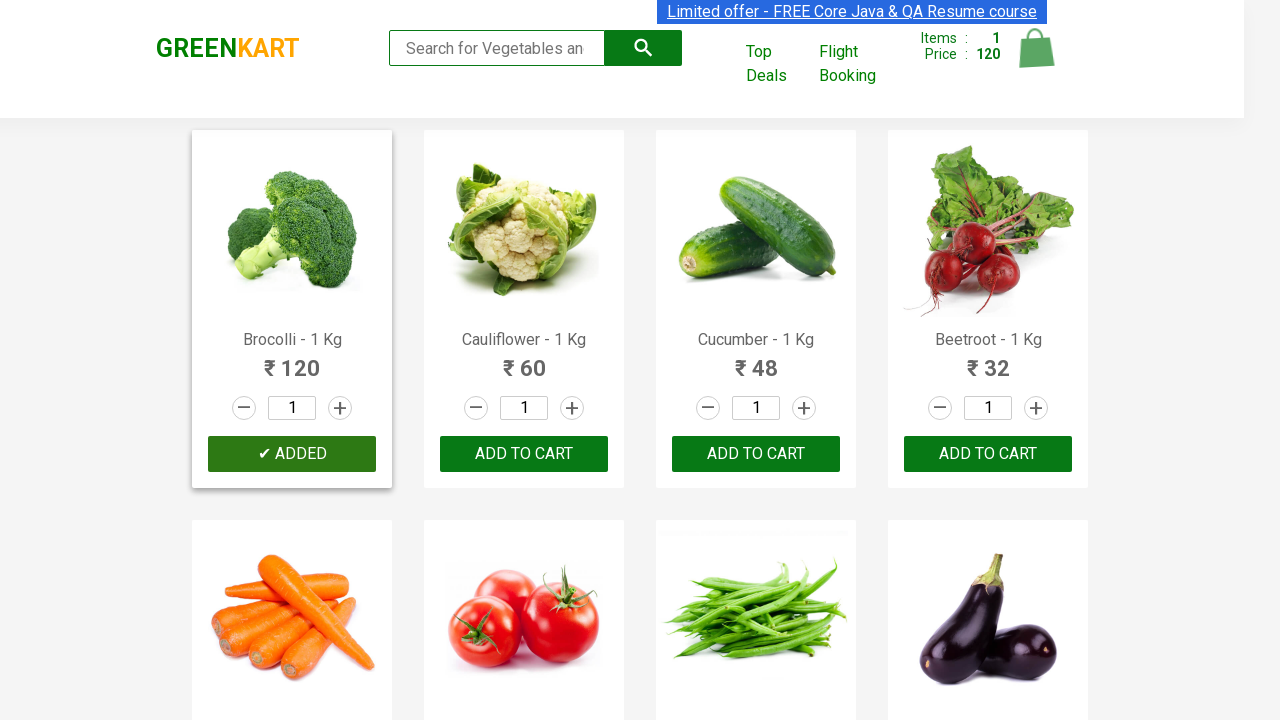

Added 'Cucumber' to cart at (756, 454) on xpath=//div[@class='product-action']//button >> nth=2
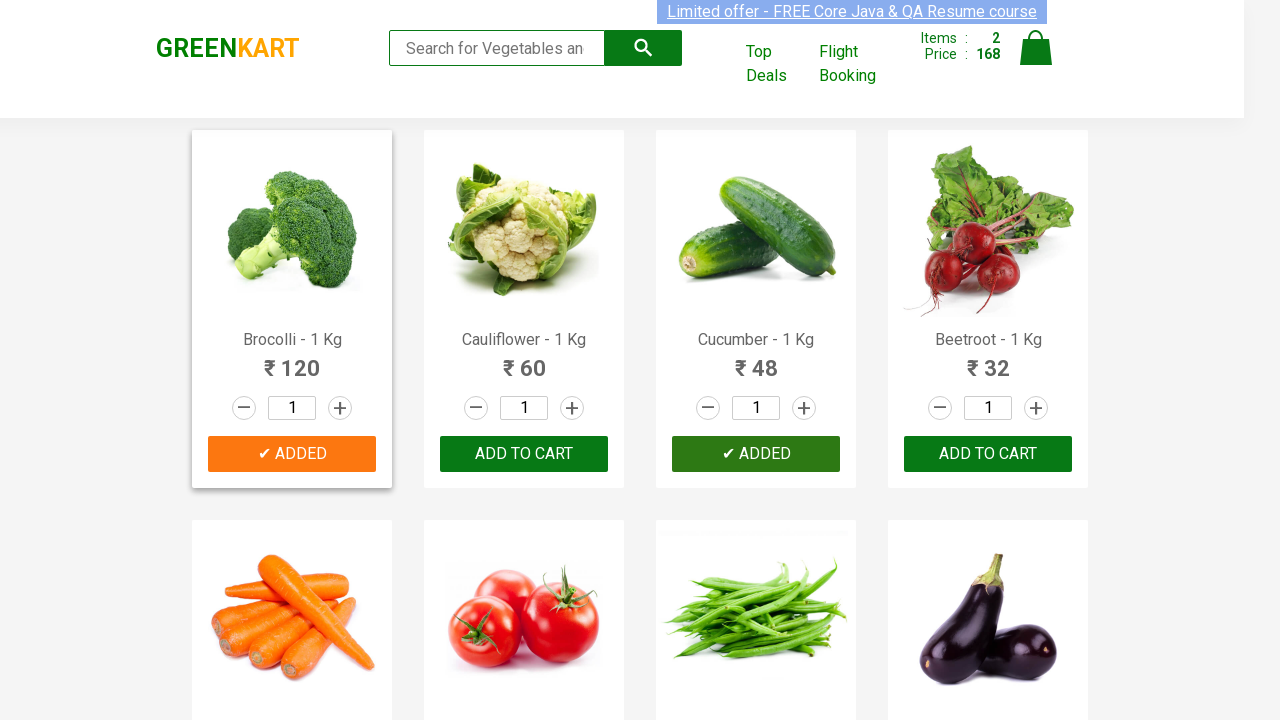

Added 'Beetroot' to cart at (988, 454) on xpath=//div[@class='product-action']//button >> nth=3
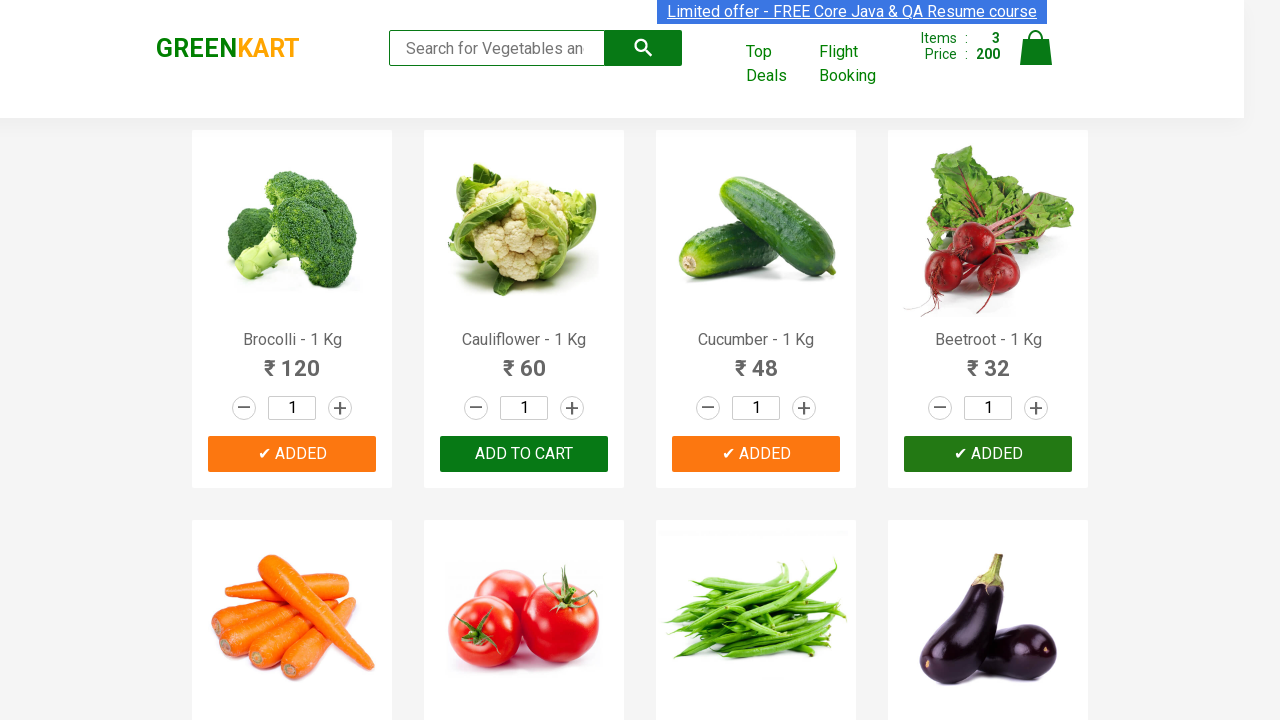

Added 'Walnuts' to cart at (524, 569) on xpath=//div[@class='product-action']//button >> nth=29
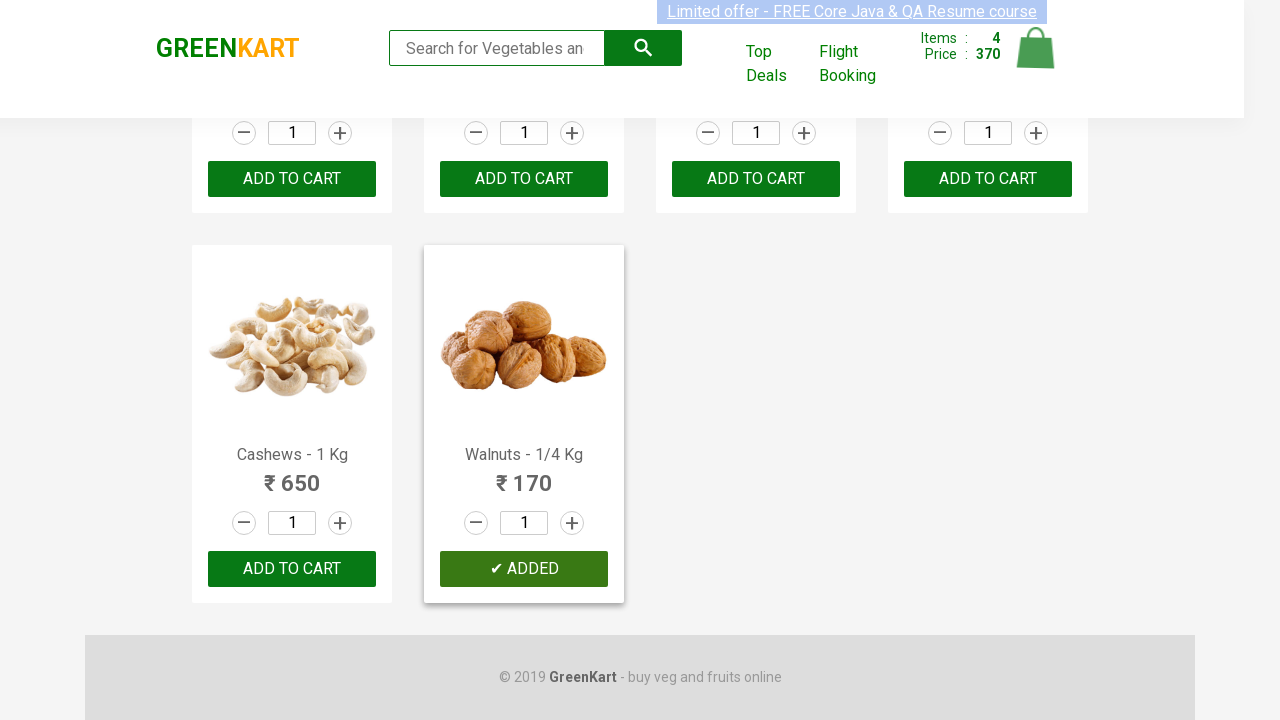

Clicked on cart icon to view shopping cart at (1036, 48) on xpath=//img[@alt='Cart']
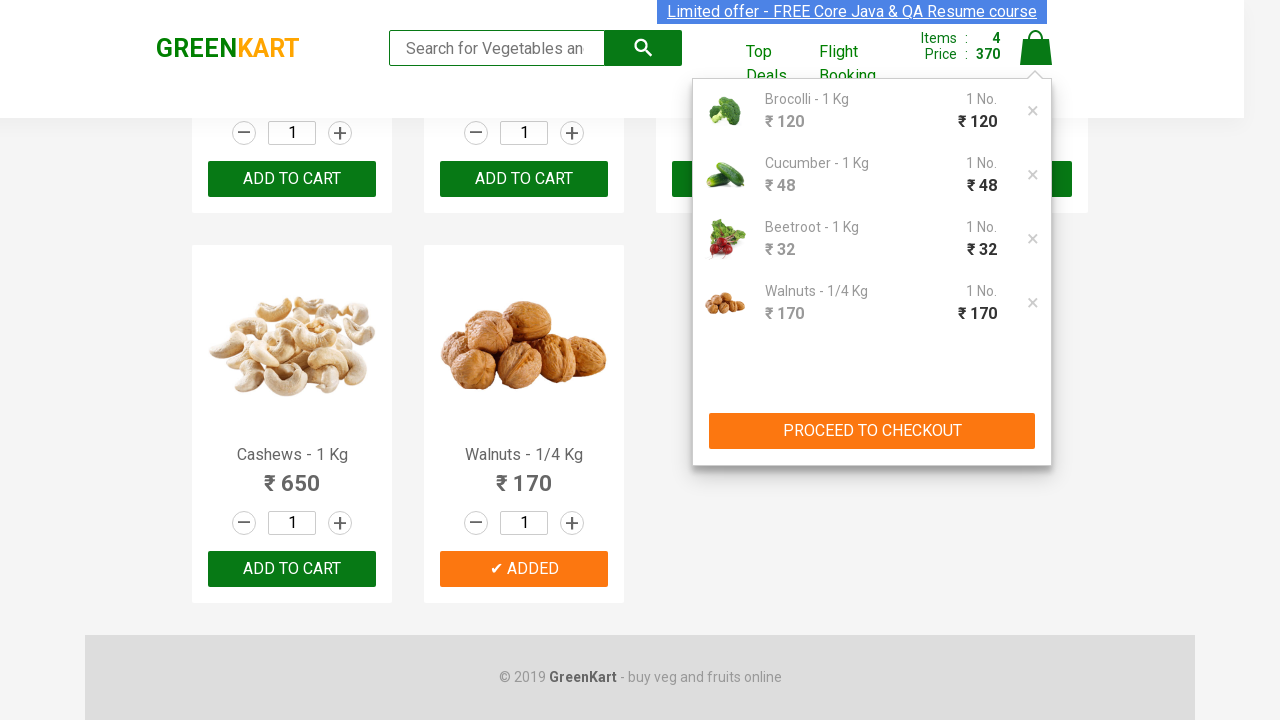

Clicked 'PROCEED TO CHECKOUT' button at (872, 431) on xpath=//button[@type='button']
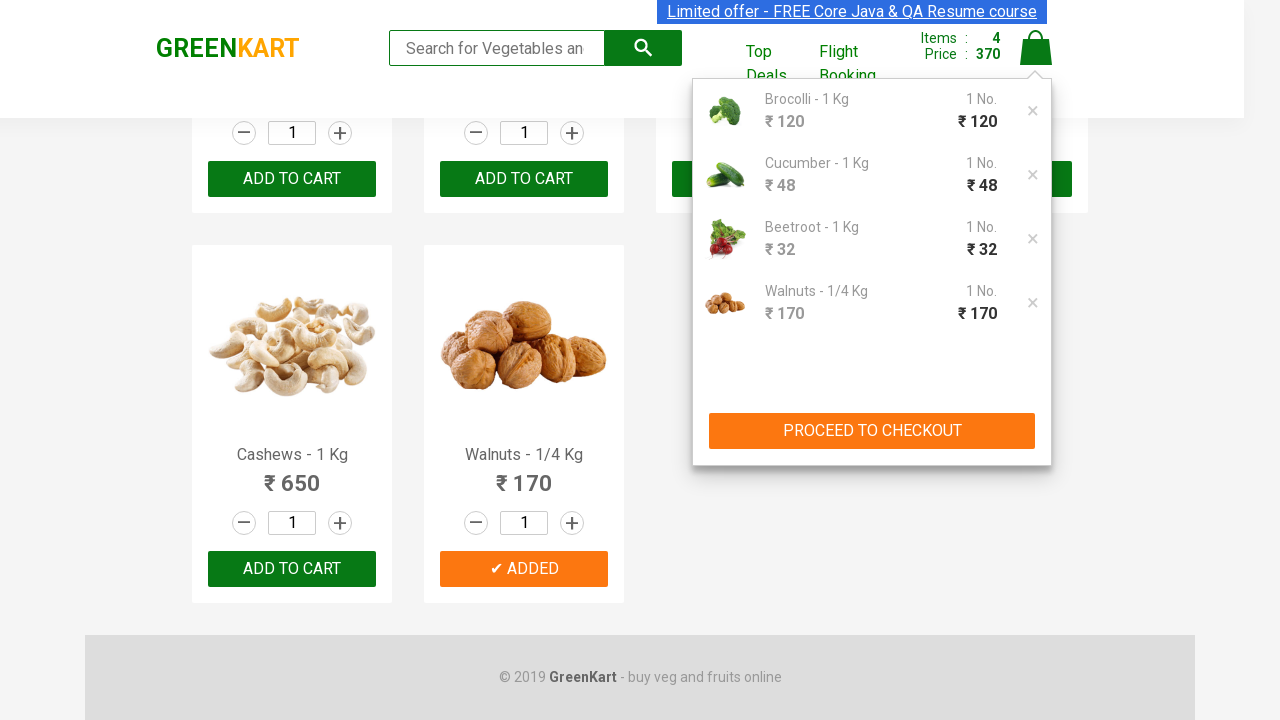

Clicked on promo code input field at (910, 477) on input.promoCode
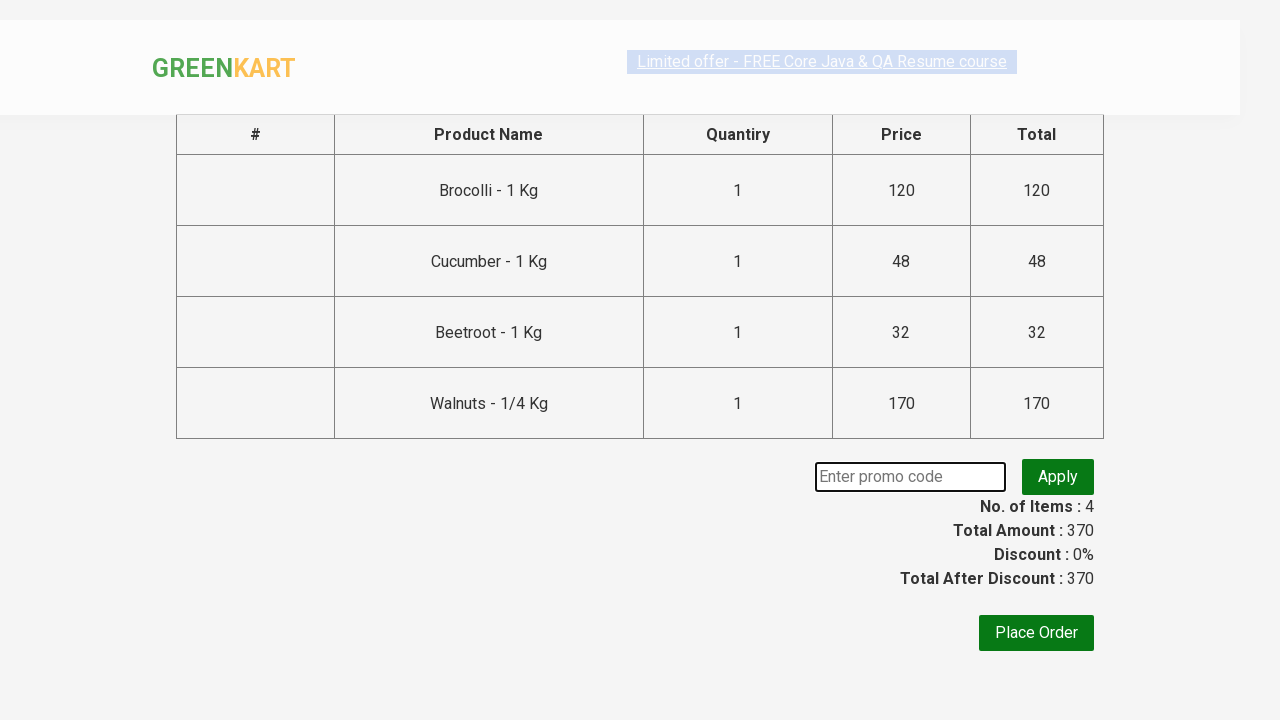

Entered promo code 'rahulshettyacademy' on input.promoCode
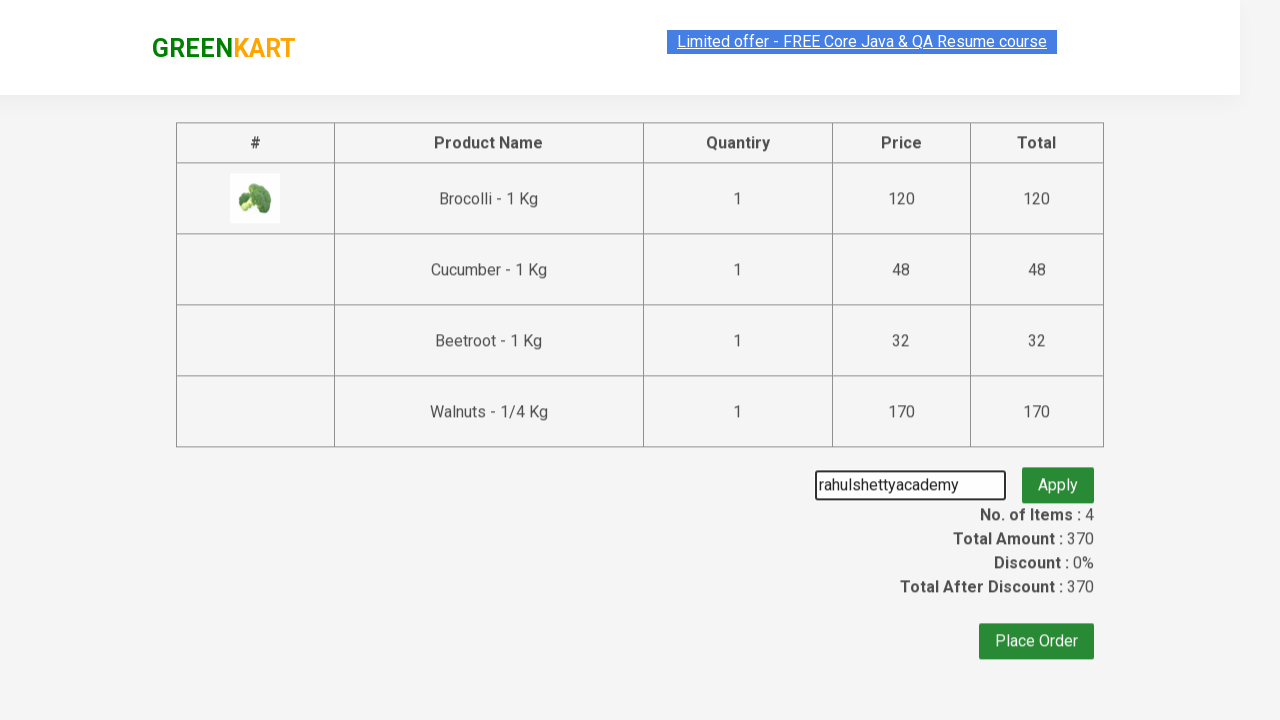

Clicked apply promo button at (1058, 477) on button.promoBtn
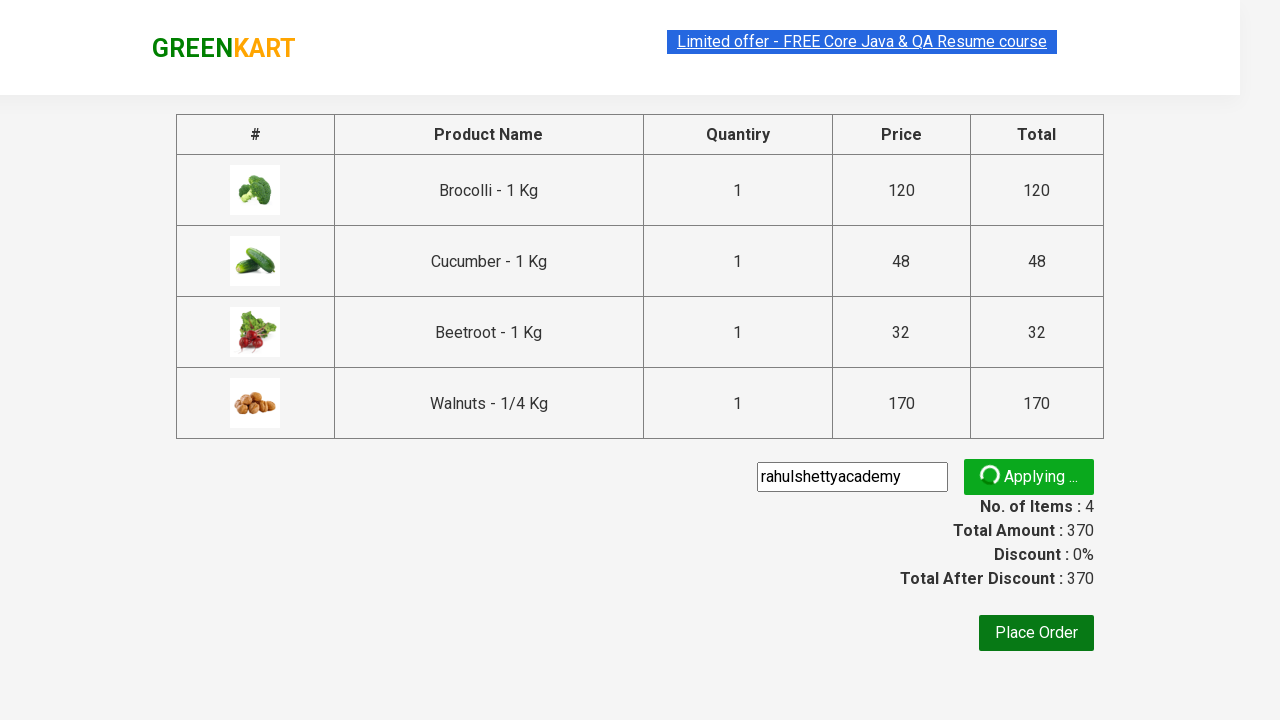

Promo code successfully applied
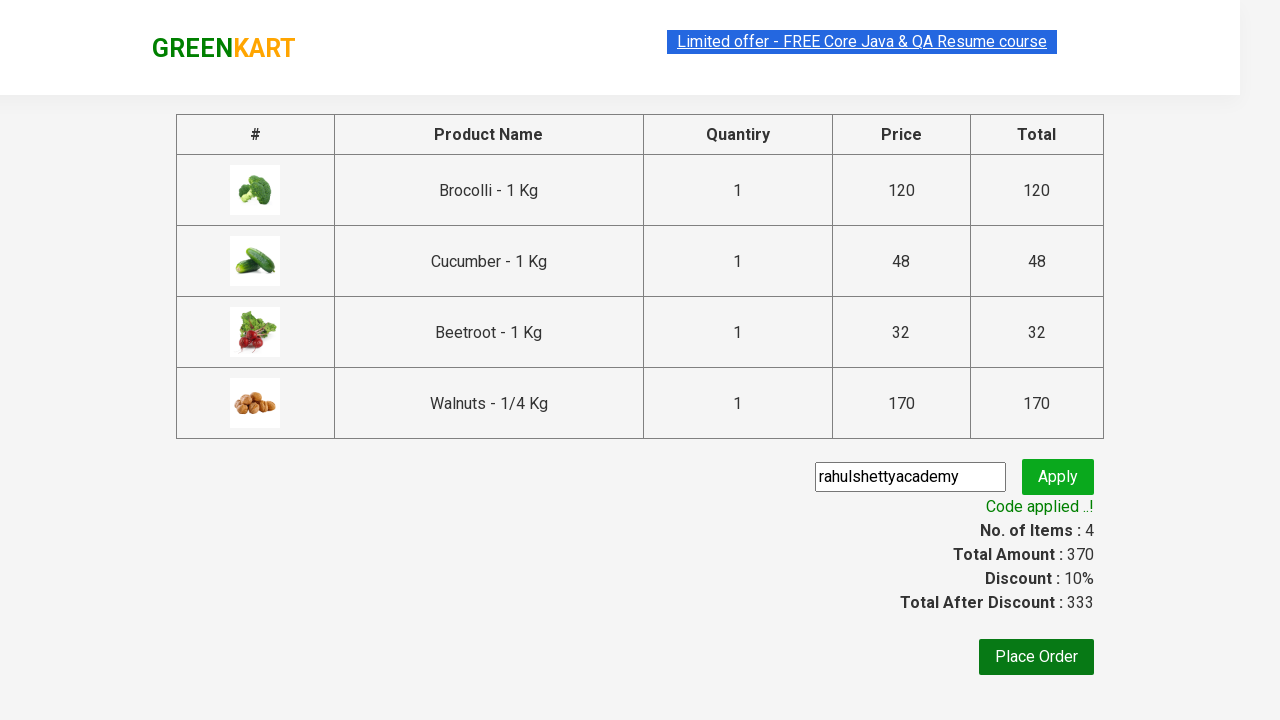

Clicked 'Place Order' button to complete purchase at (1036, 657) on xpath=//button[contains(text(),'Place Order')]
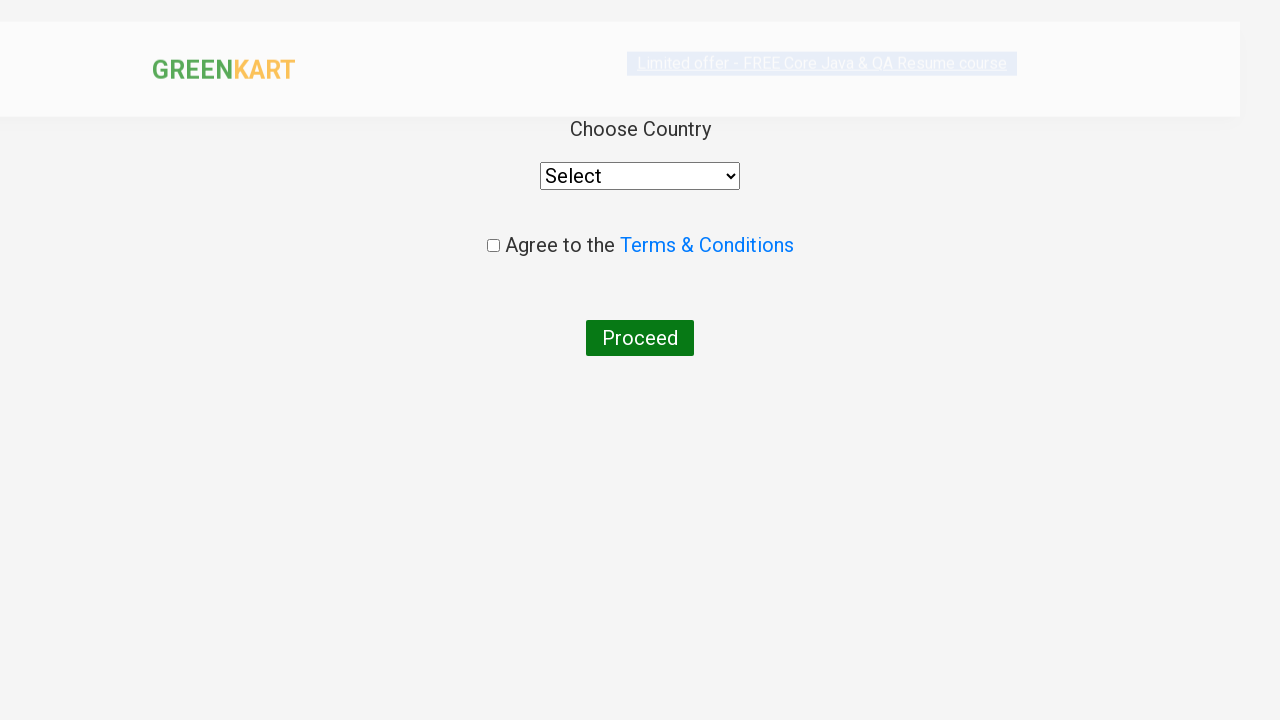

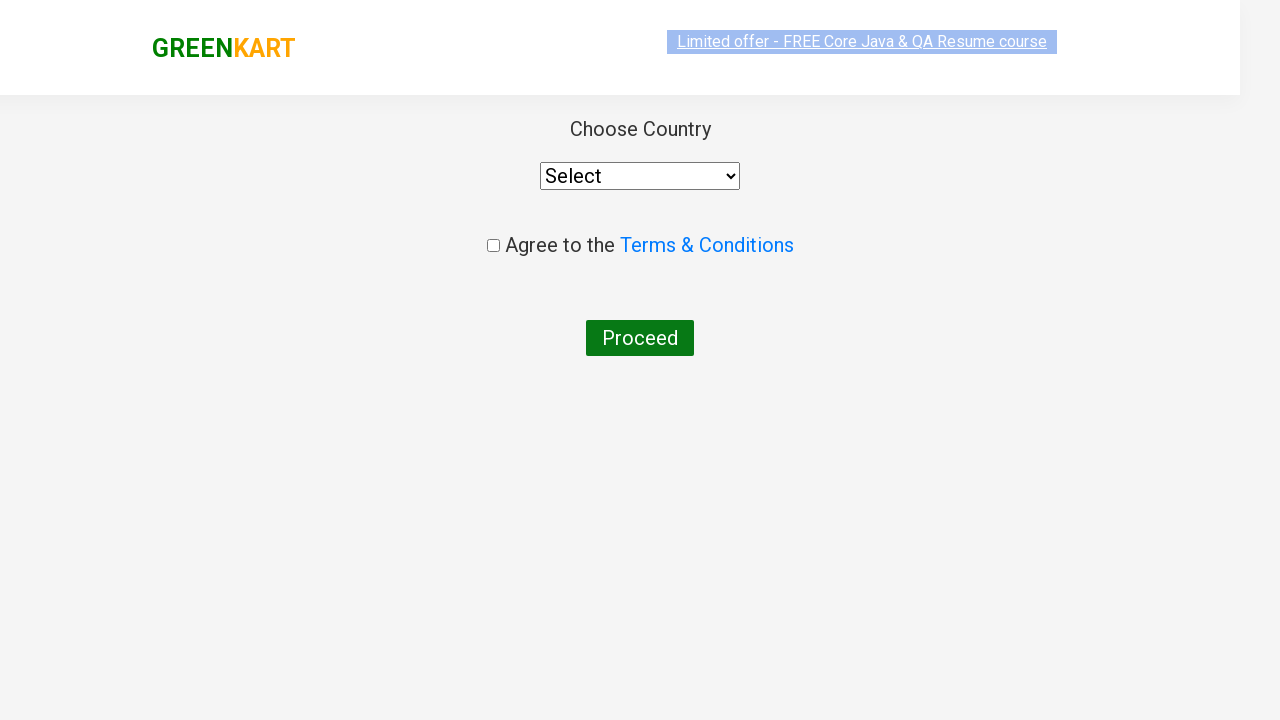